Tests mouse hover interaction on a menu by hovering over a parent menu item to reveal submenu options, then clicking on a submenu item

Starting URL: http://omayo.blogspot.com/

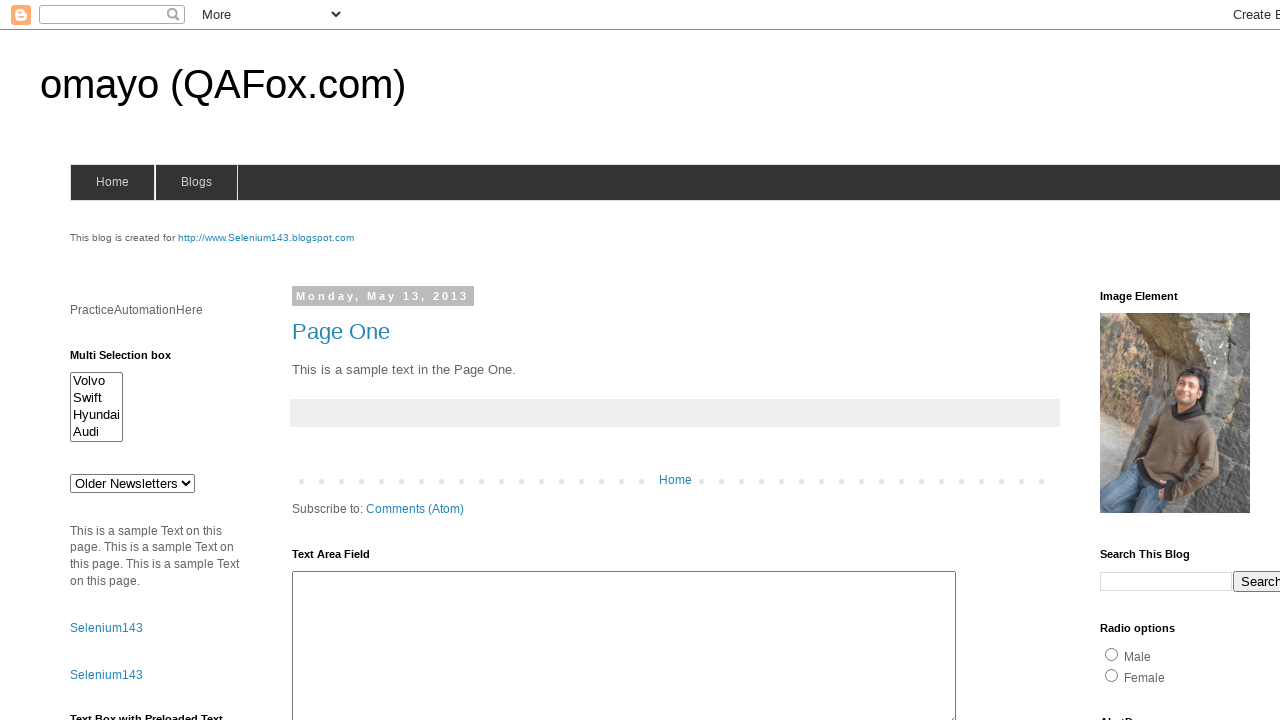

Hovered over second menu item to reveal submenu at (196, 182) on xpath=(//div[@id='cssmenu']//li)[2]
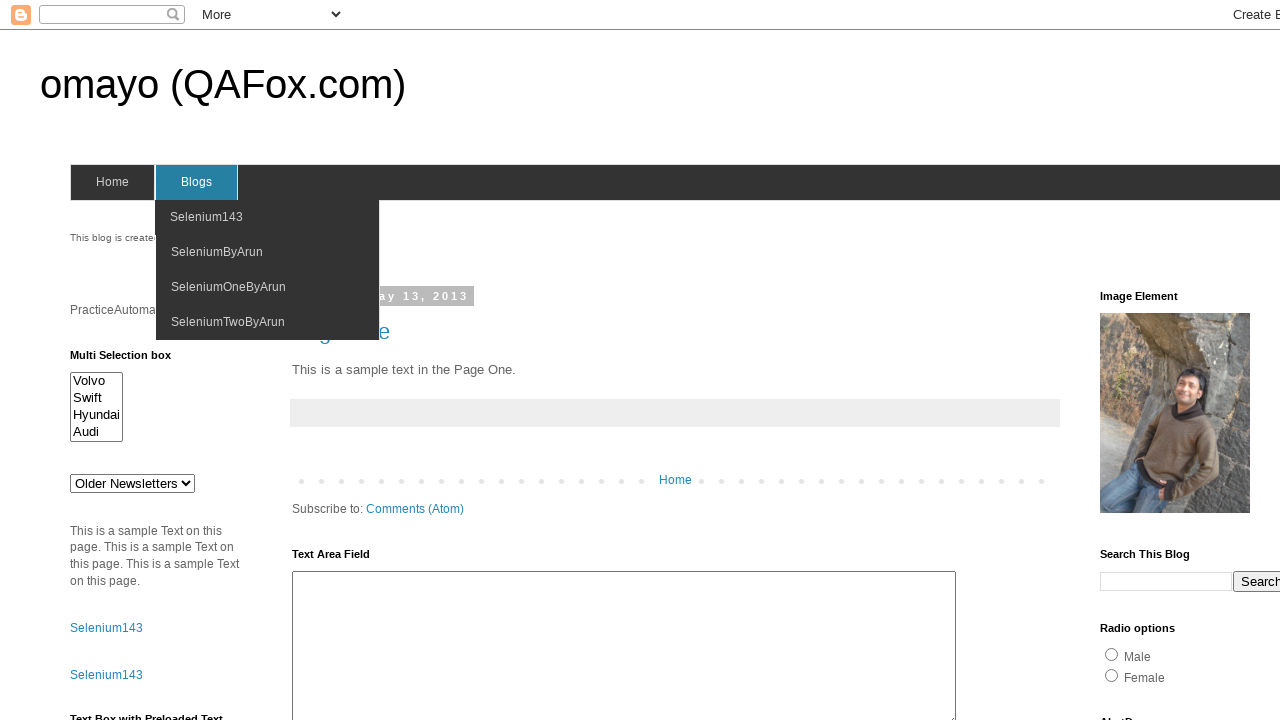

Clicked on submenu option at (228, 322) on xpath=(//div[@id='cssmenu']//li//span)[6]
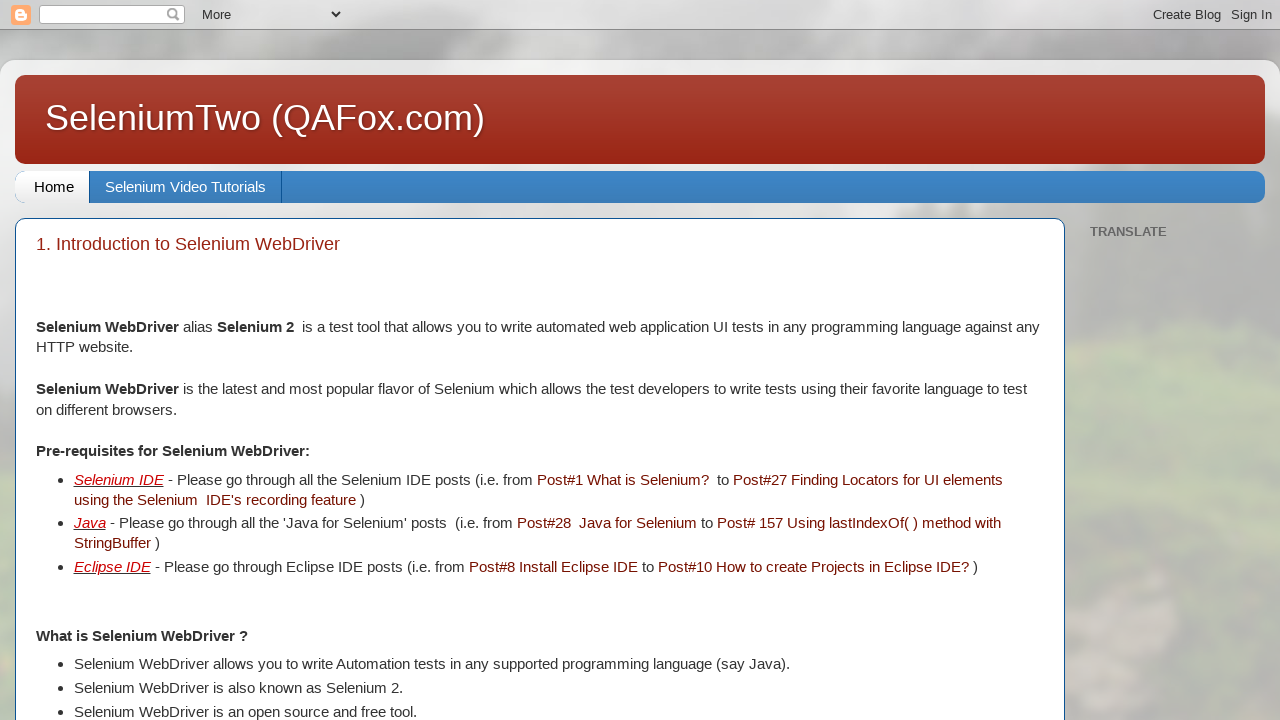

Waited 5 seconds for navigation to complete
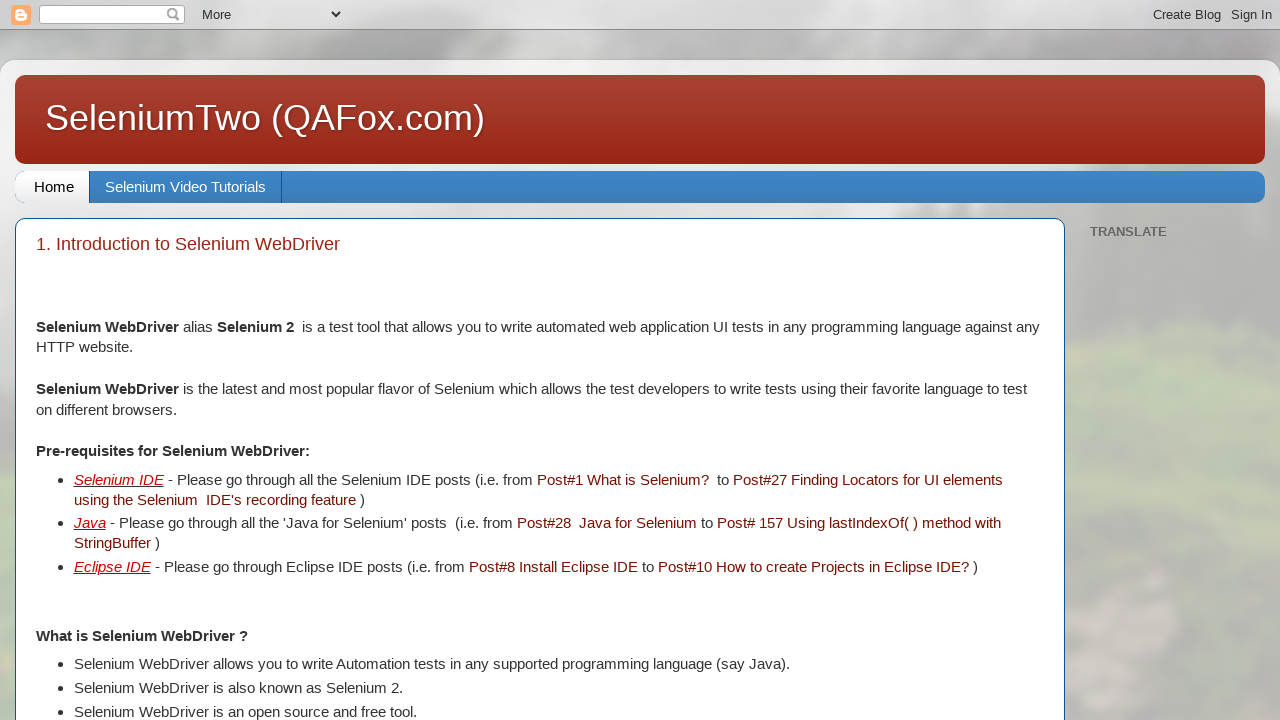

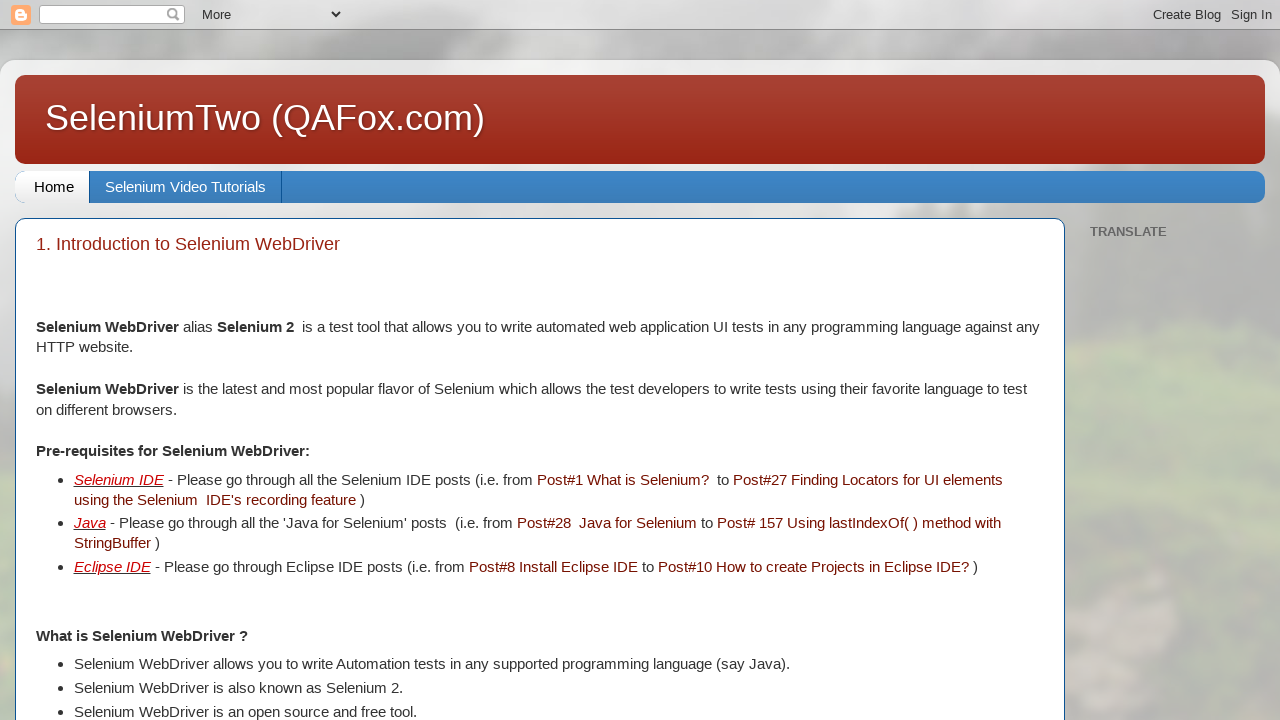